Tests browser window handling by clicking a link that opens a new window, switching between windows, and closing the new window based on its title

Starting URL: http://demo.automationtesting.in/Windows.html

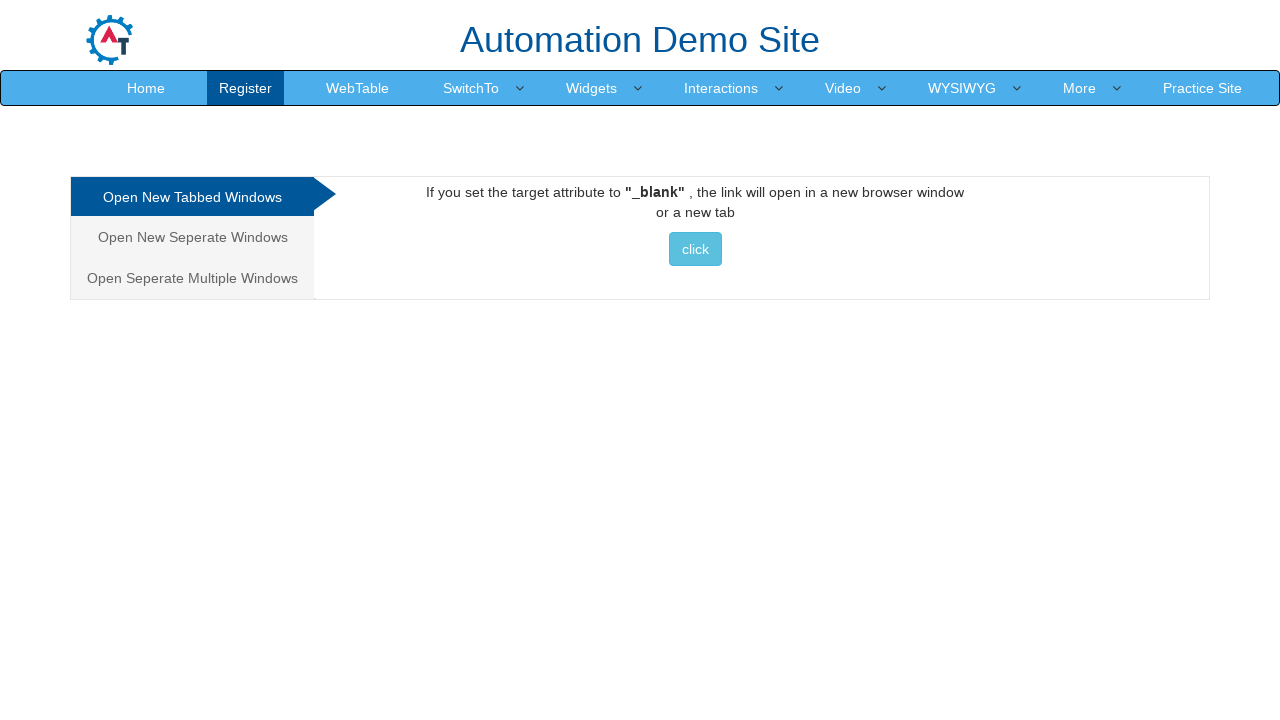

Clicked link to open new window at (695, 249) on text=click
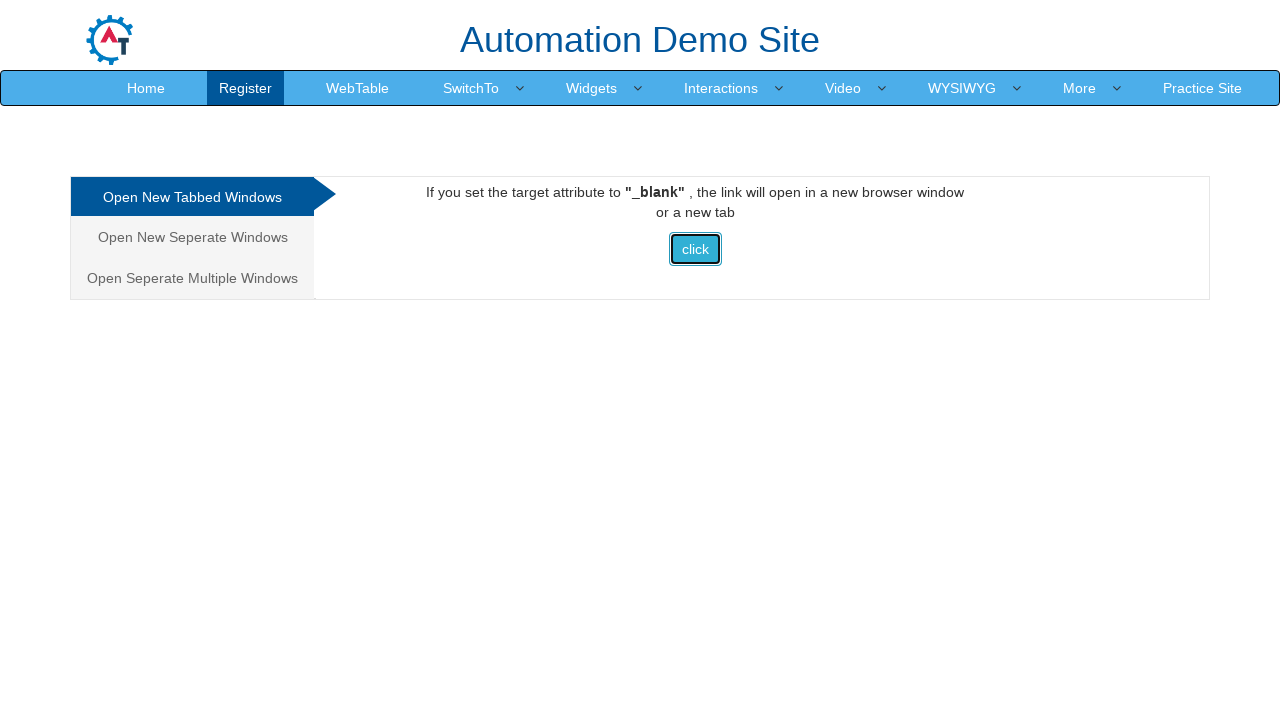

New window opened and captured
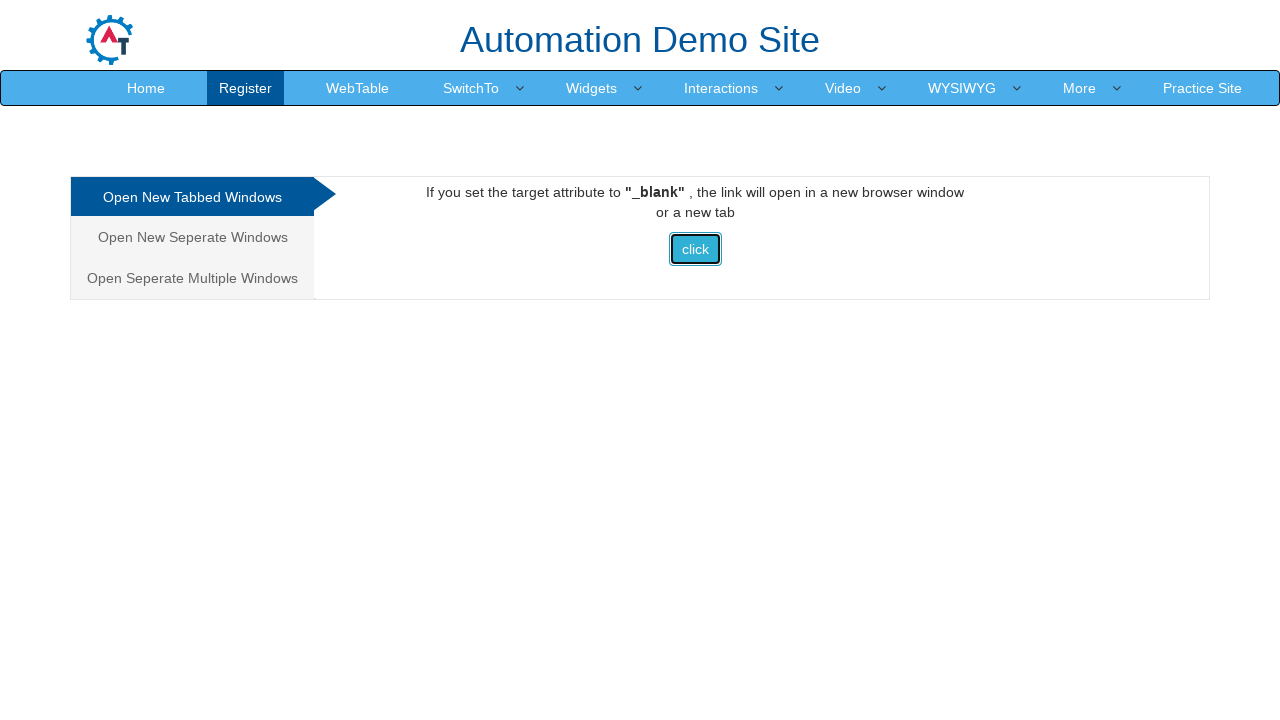

New window loaded completely
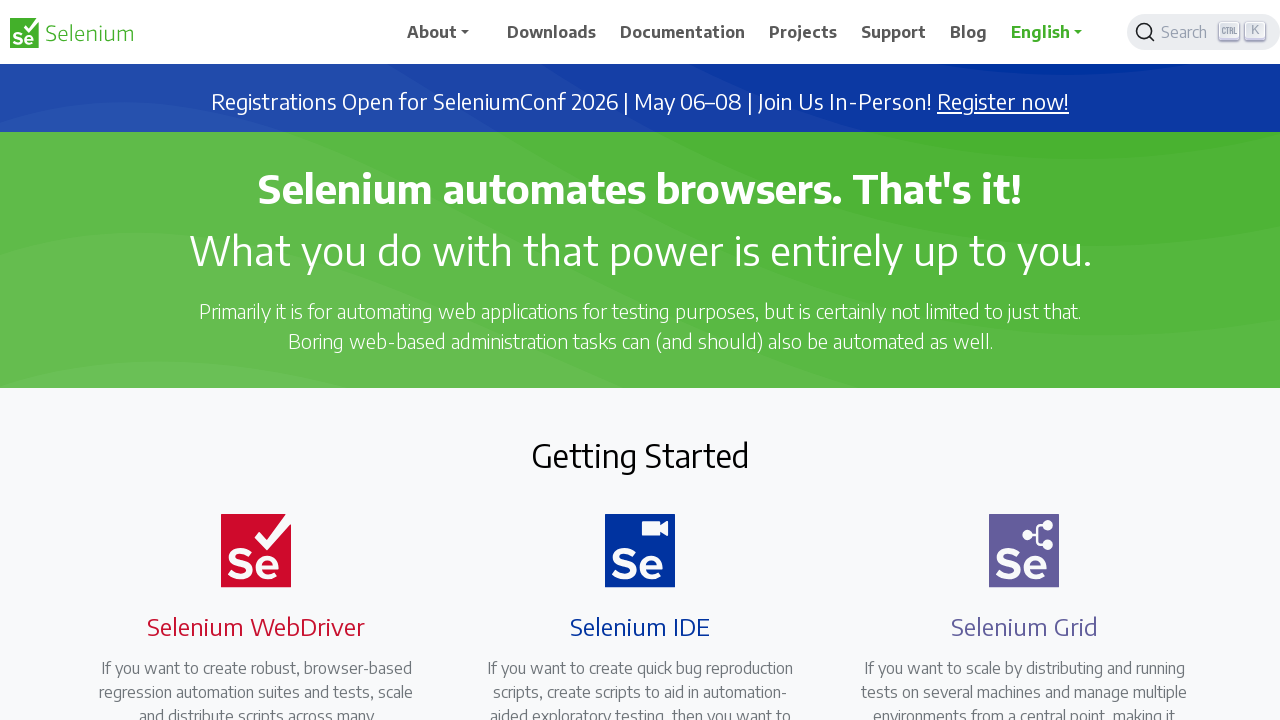

Retrieved new window title: 'Selenium'
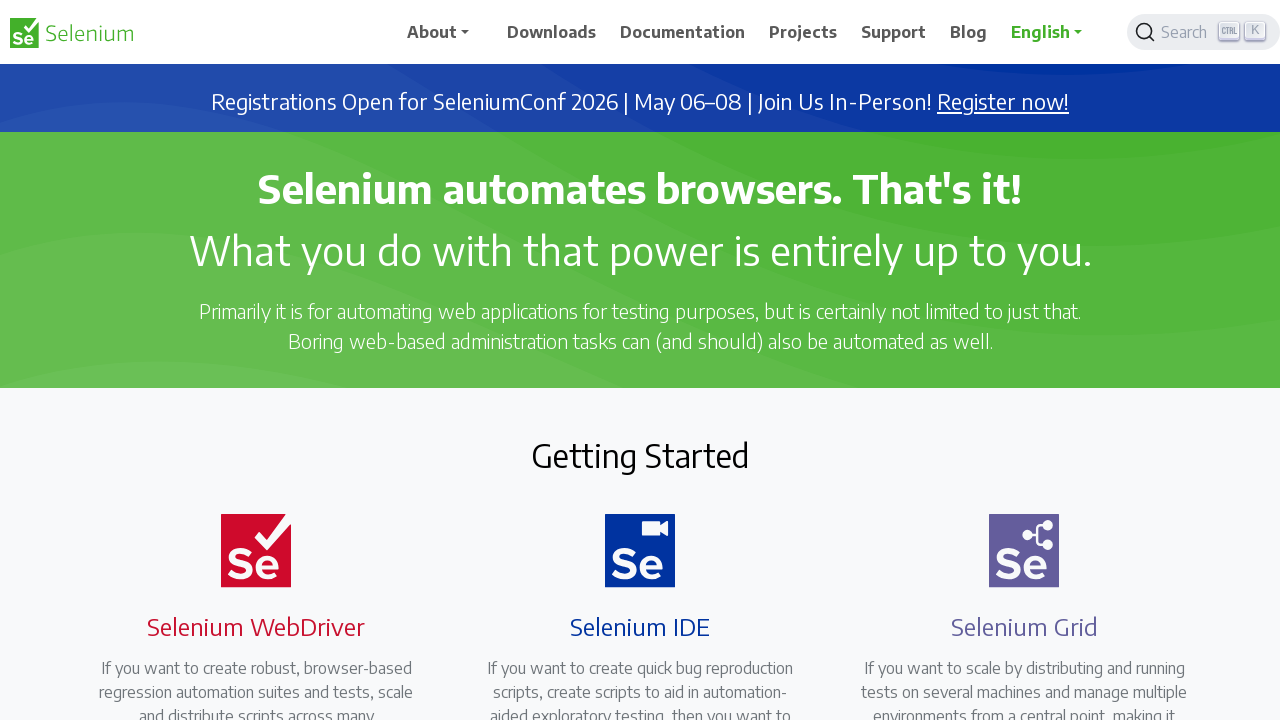

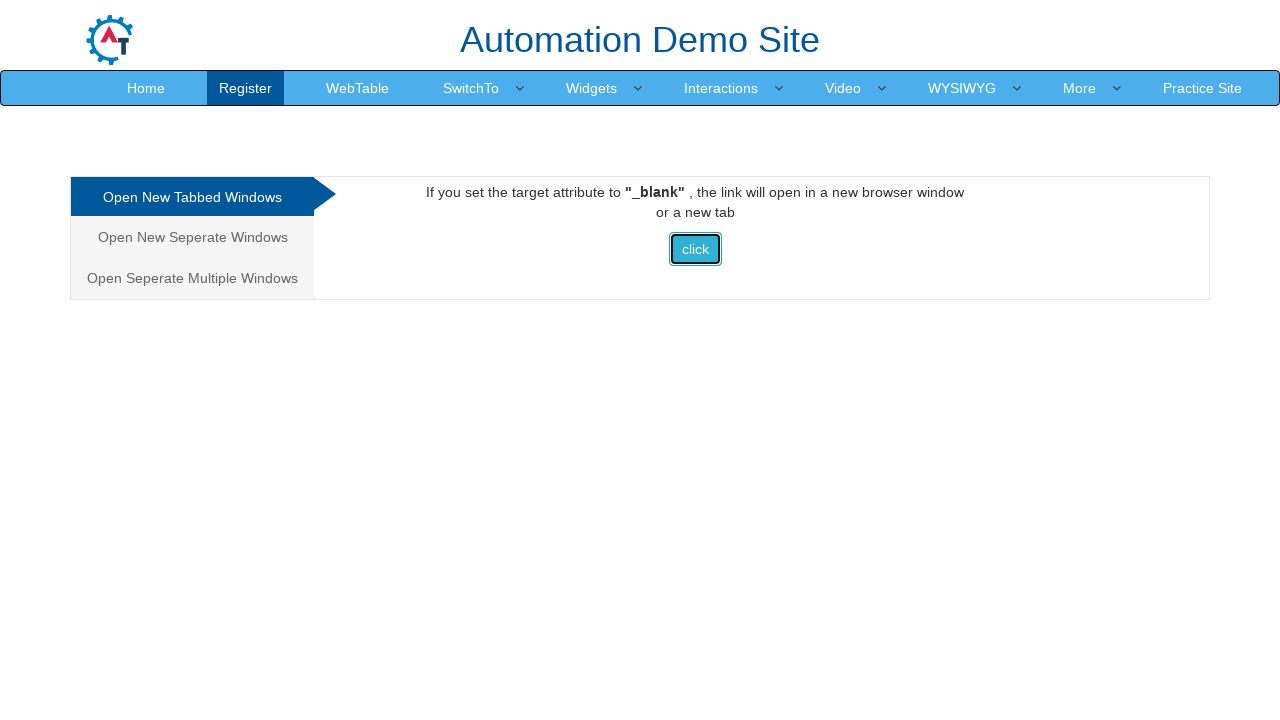